Hovers over a success button and verifies that its background color changes on mouseover

Starting URL: https://leafground.com/button.xhtml

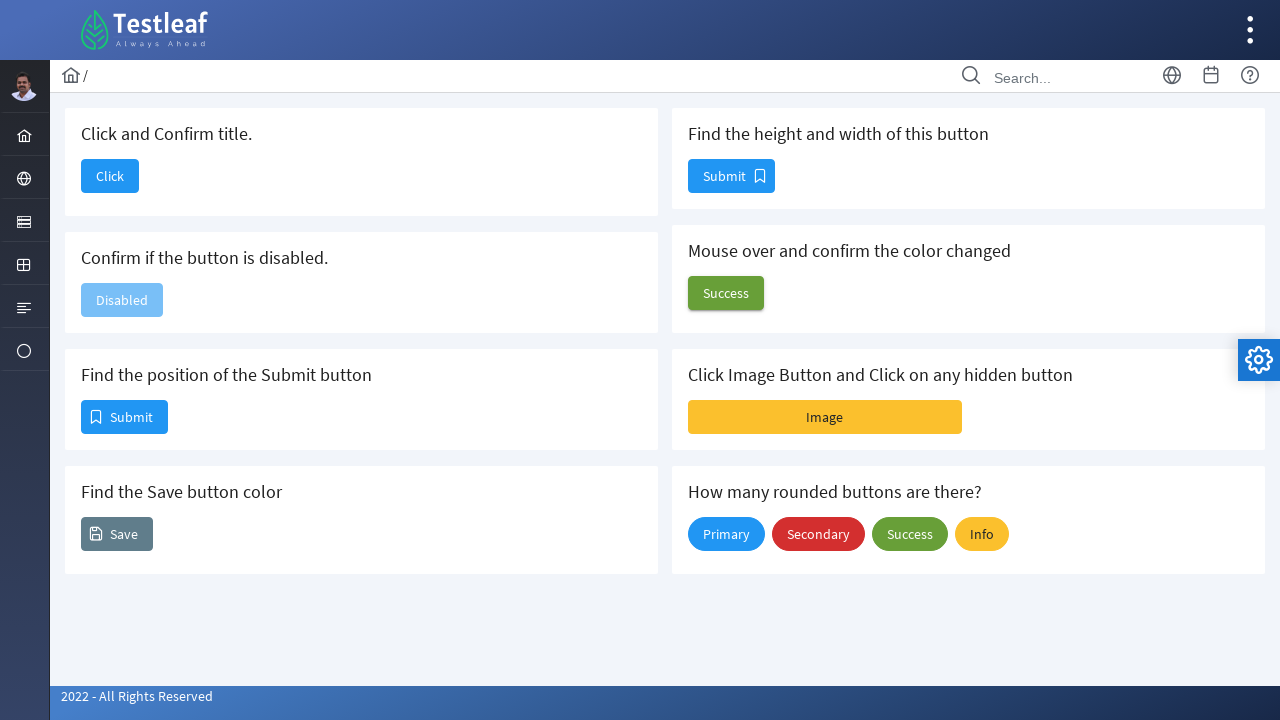

Located the success button element
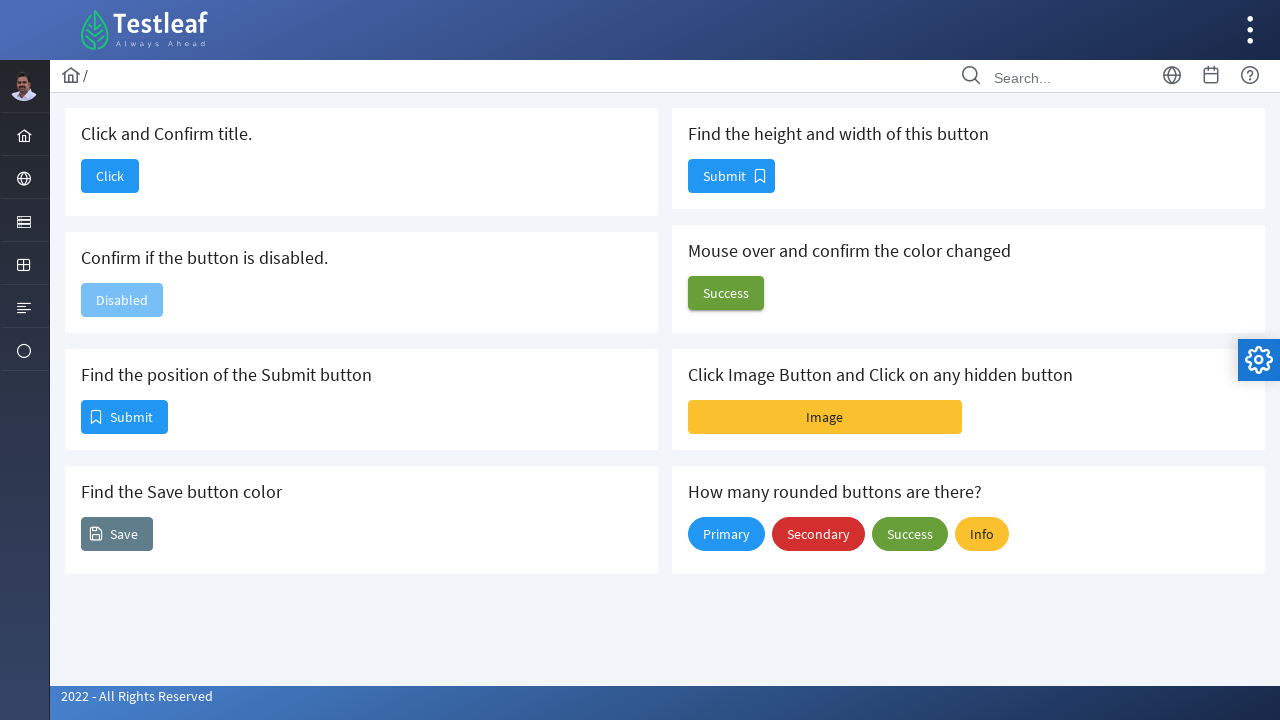

Retrieved background color before mouseover
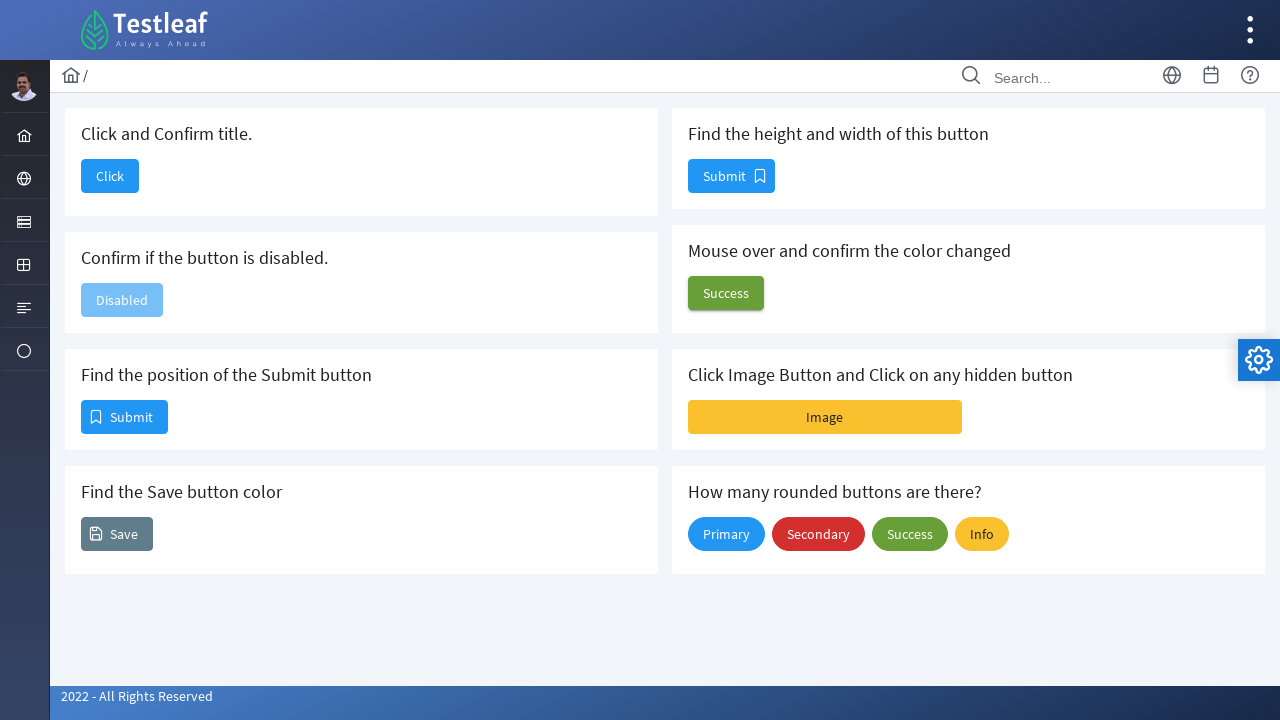

Hovered over the success button at (726, 293) on button#j_idt88\:j_idt100
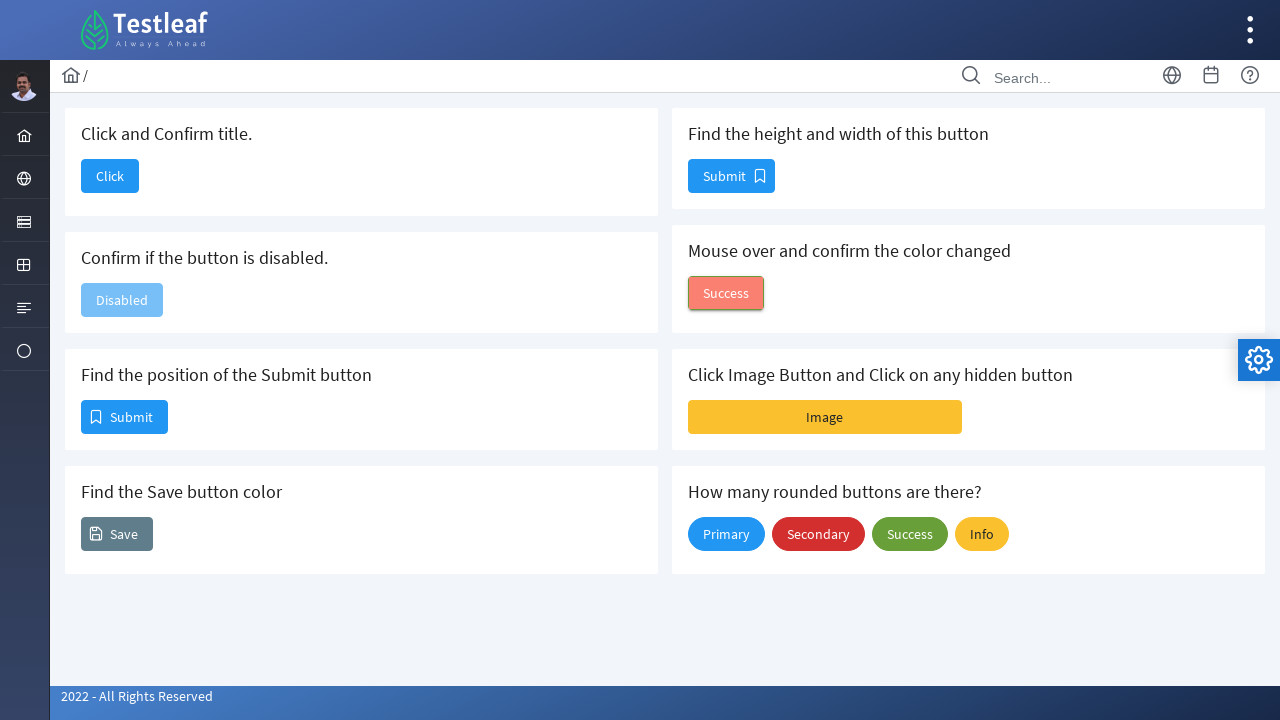

Waited 1 second for color transition to complete
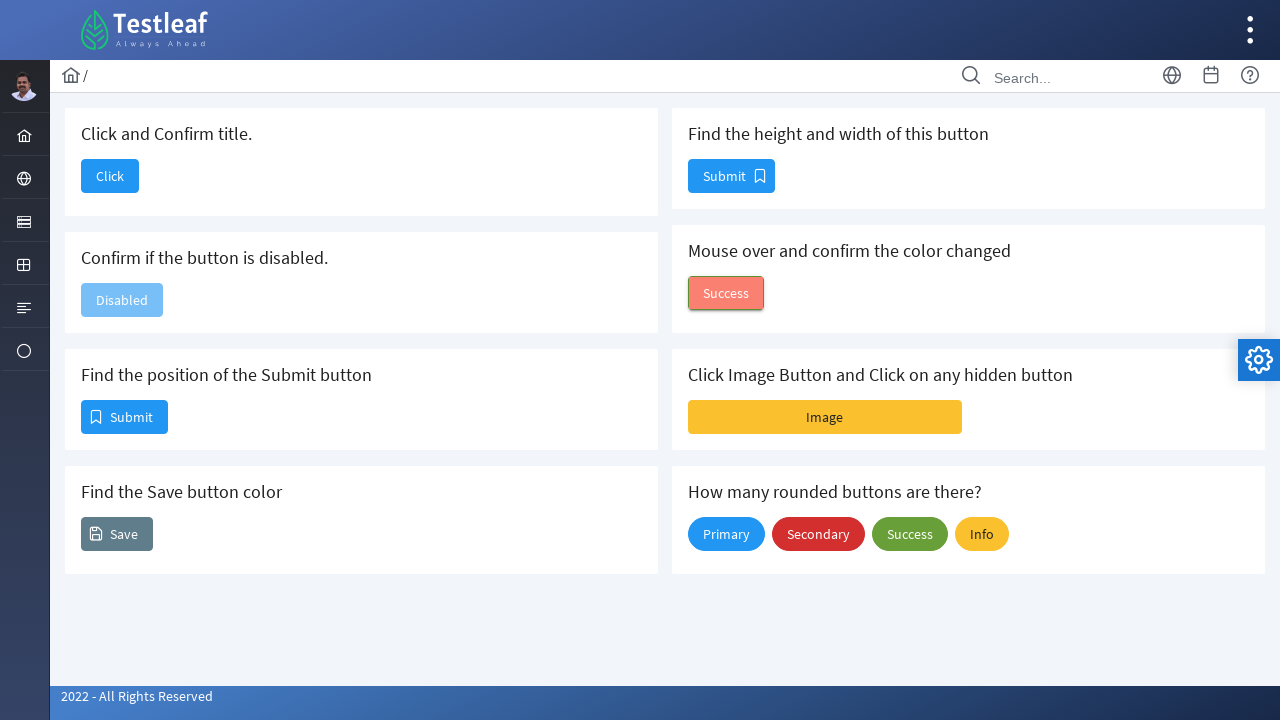

Retrieved background color after mouseover
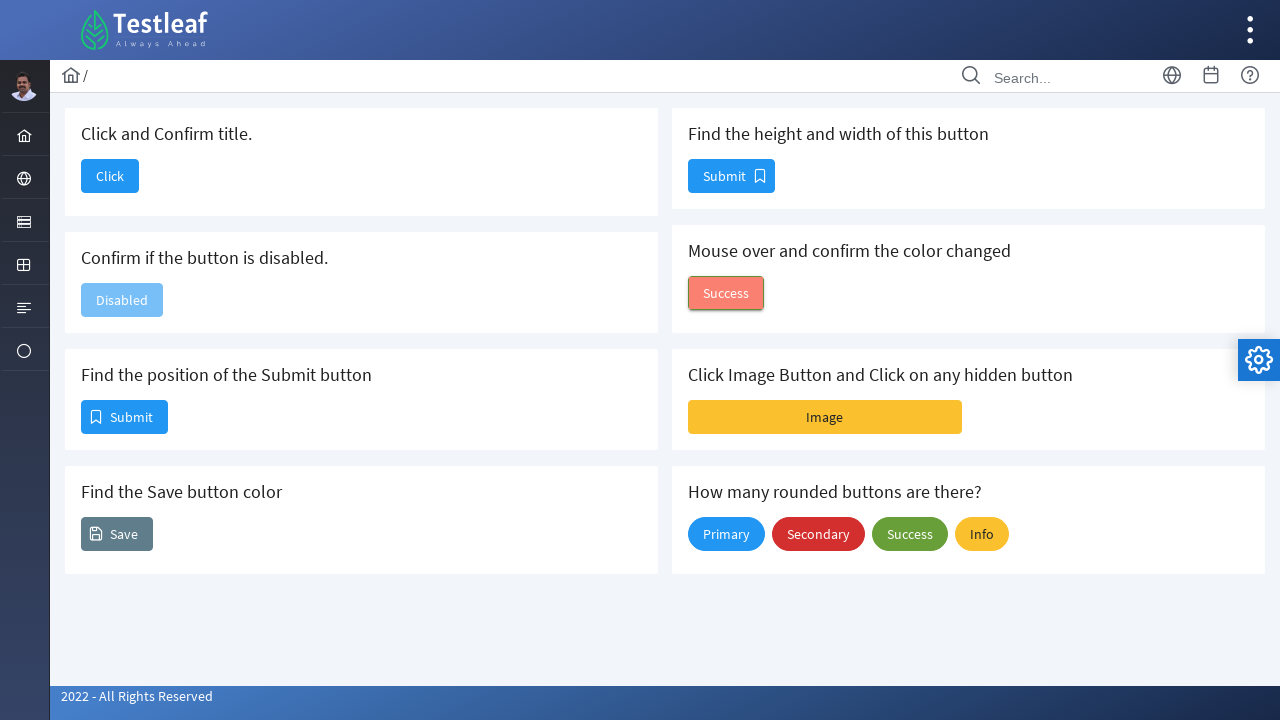

Verified that button background color changed on mouseover
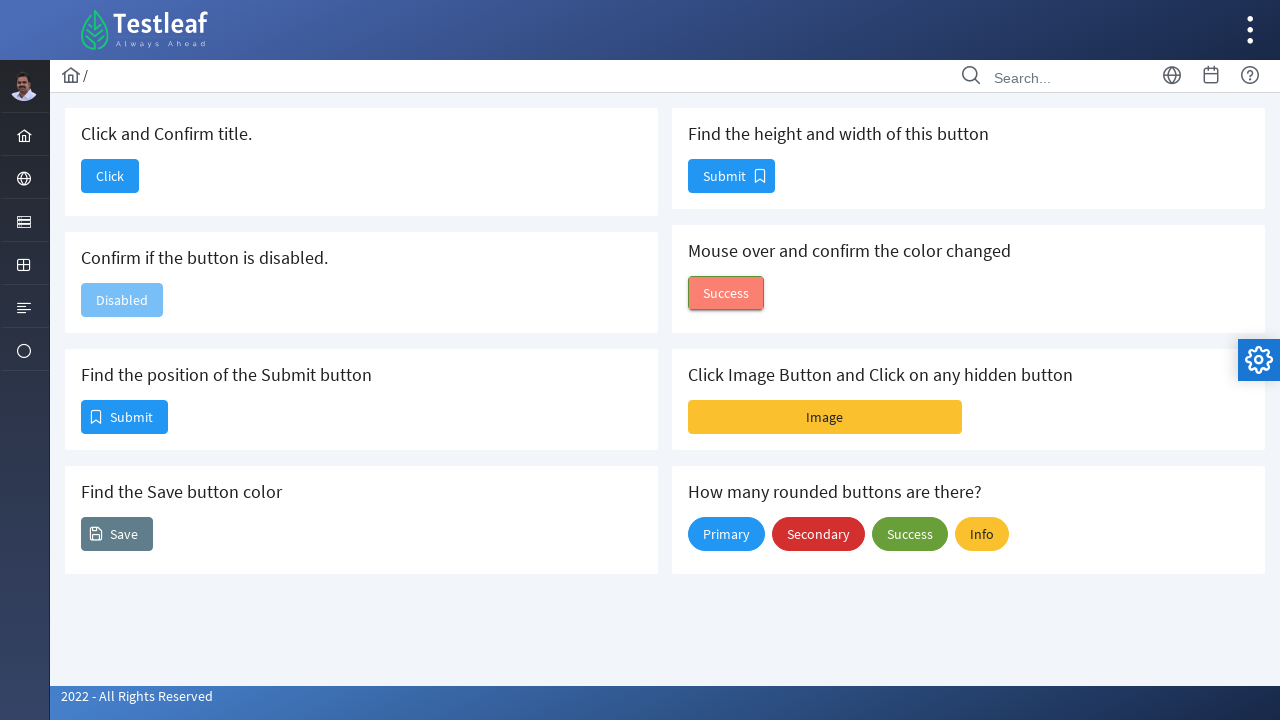

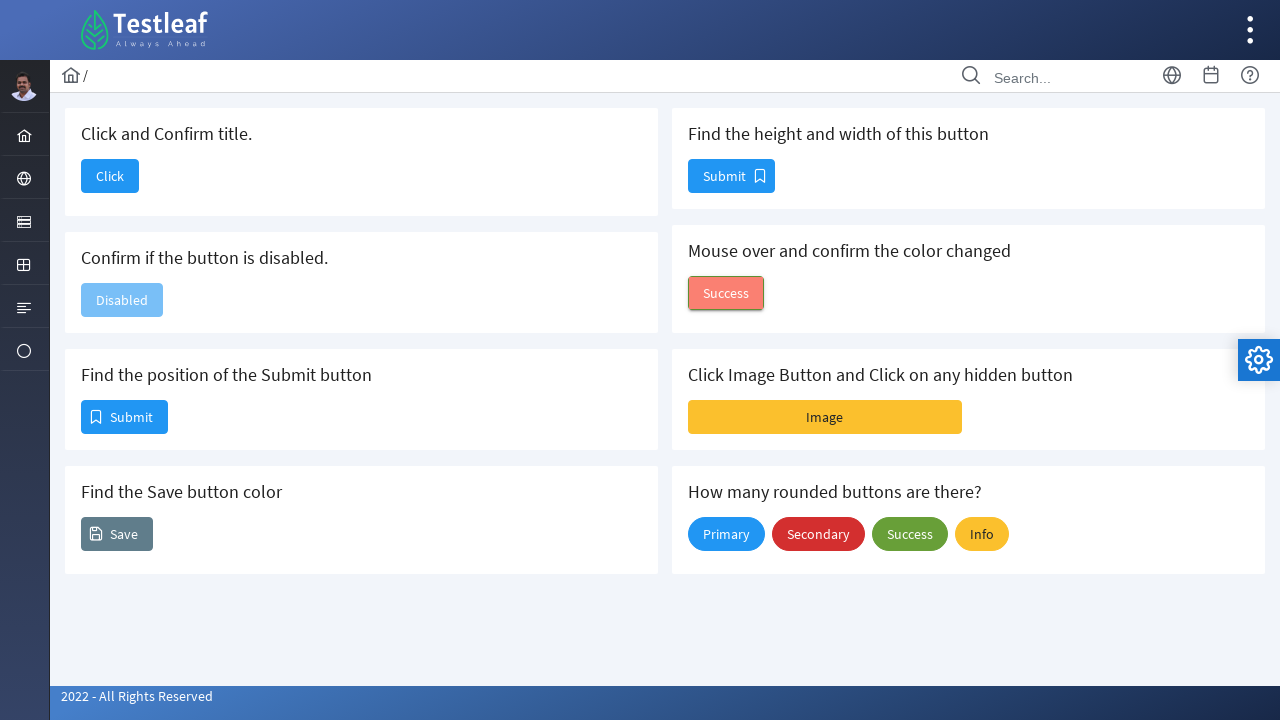